Navigates to Browse Languages and back to Start, then verifies the welcome heading

Starting URL: http://www.99-bottles-of-beer.net/

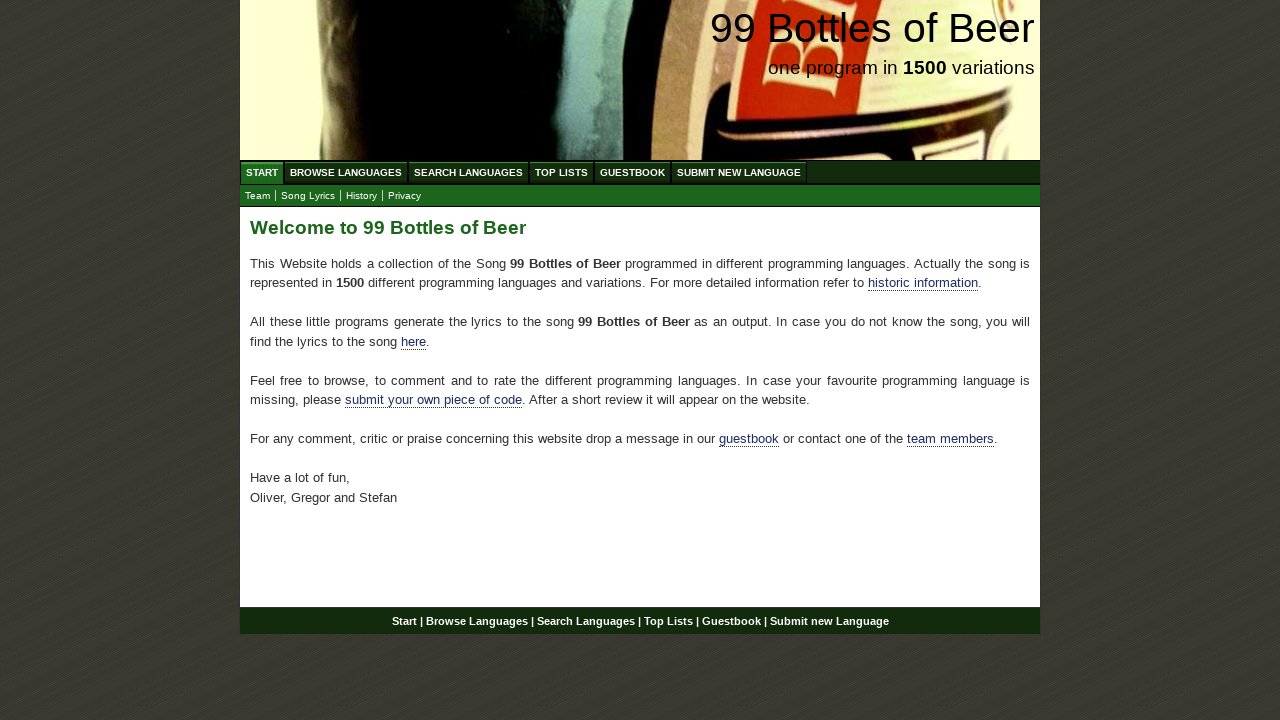

Clicked Browse Languages menu item at (346, 172) on div#navigation ul#menu li a[href='/abc.html']
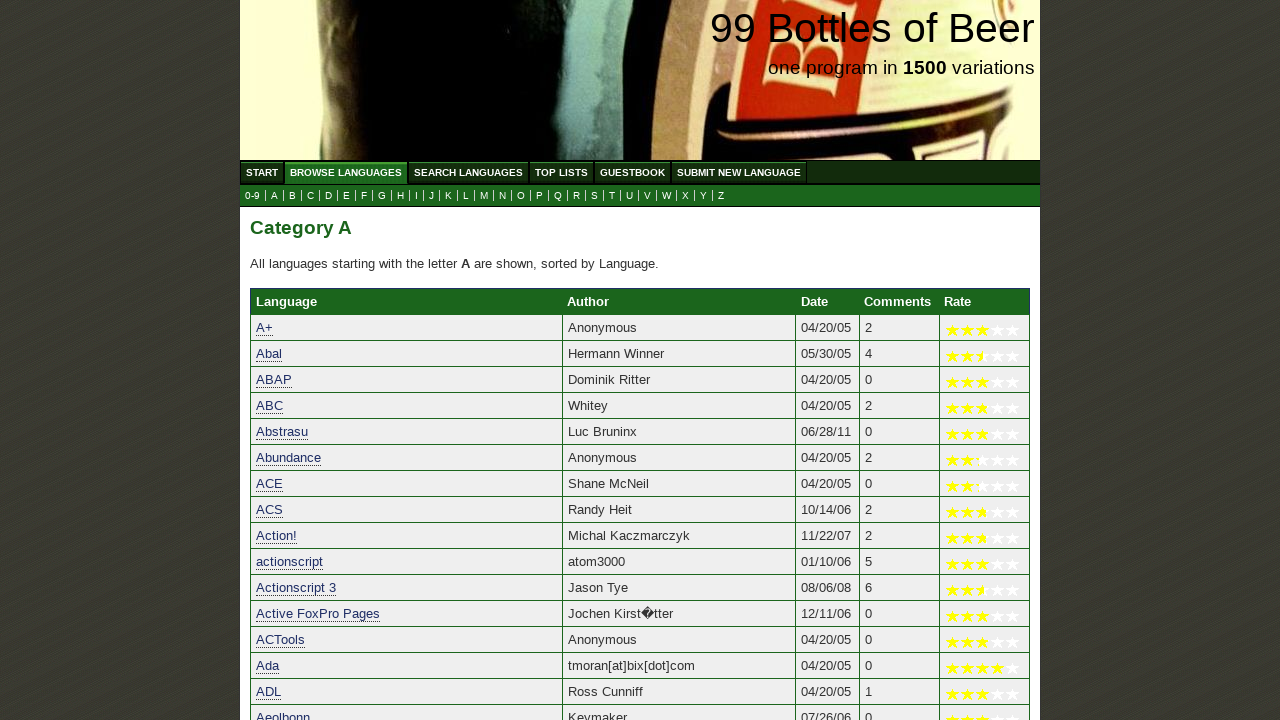

Clicked Start menu item to navigate back to home at (262, 172) on div#navigation ul#menu li a[href='/']
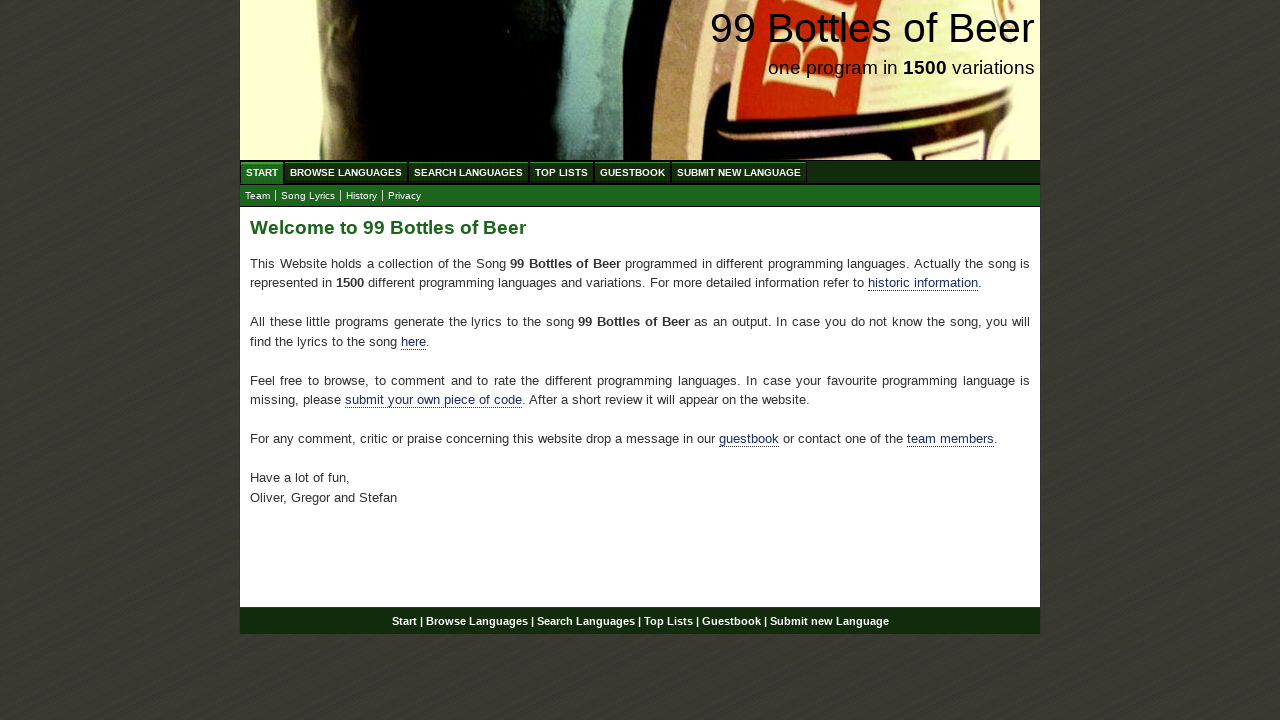

Verified welcome heading 'Welcome to 99 Bottles of Beer' is displayed
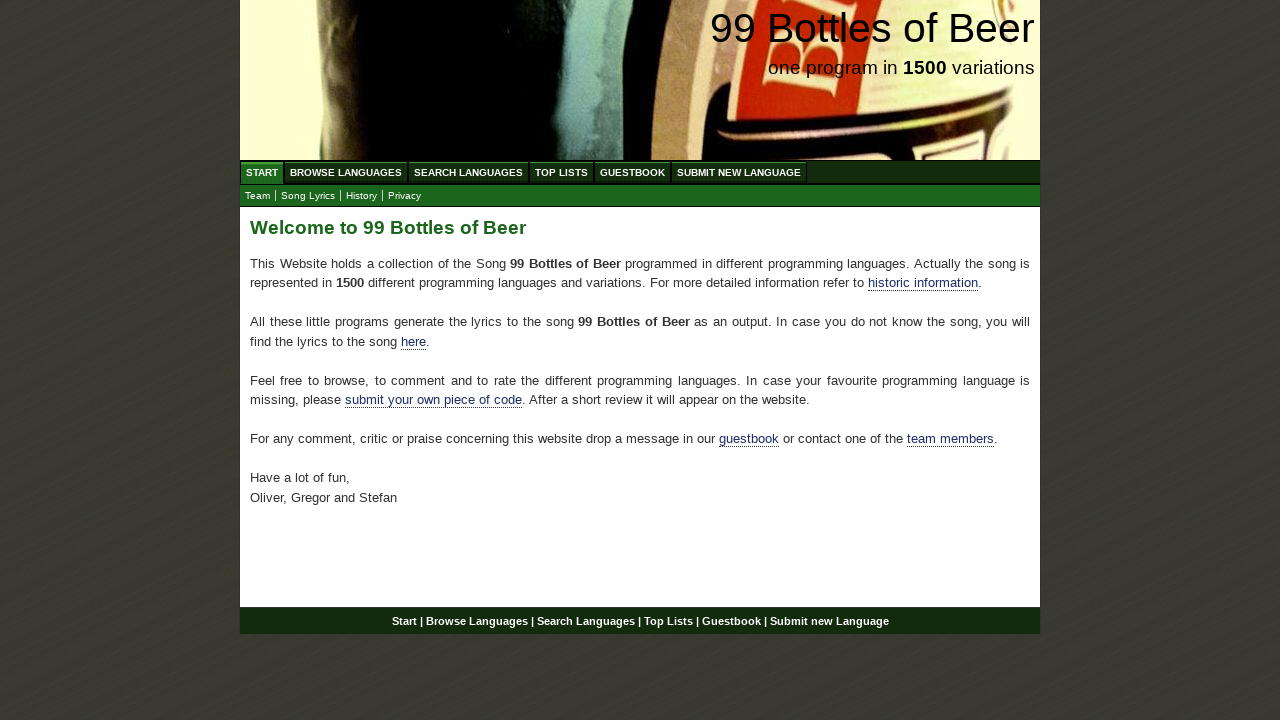

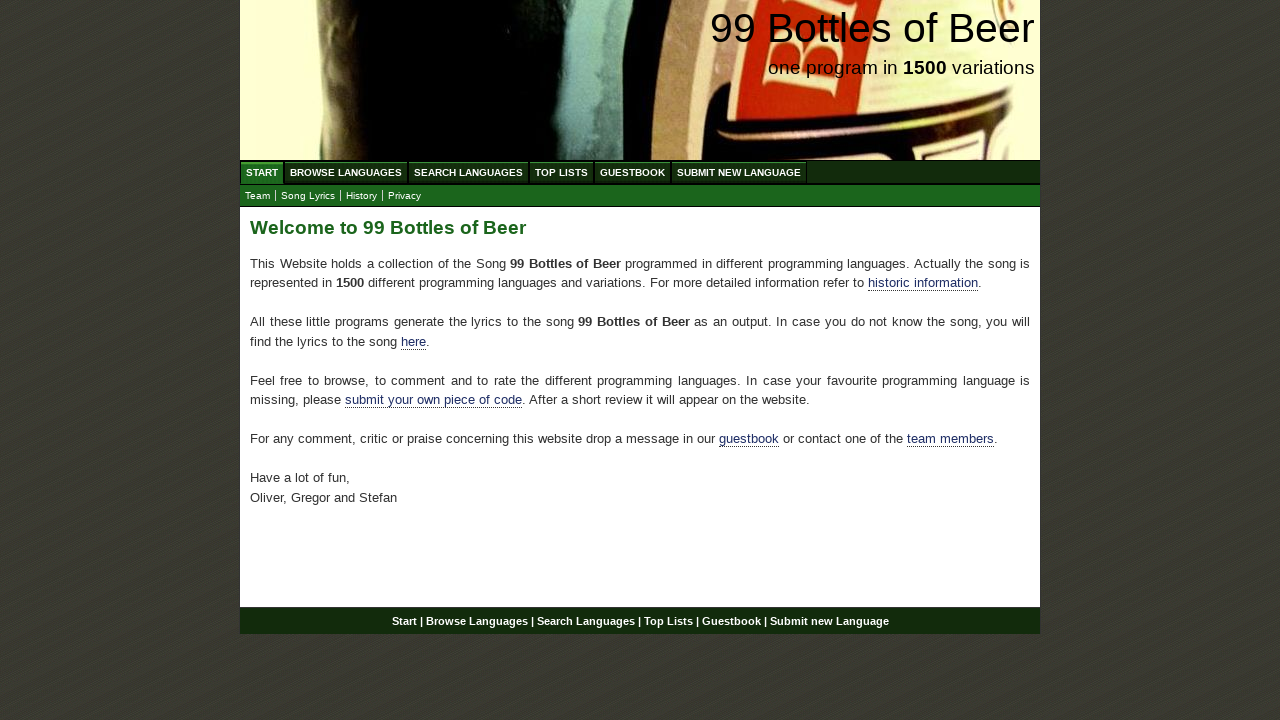